Tests mobile navigation functionality by clicking the hamburger menu and navigating to the Library page in mobile view

Starting URL: https://rahulshettyacademy.com/angularAppdemo/

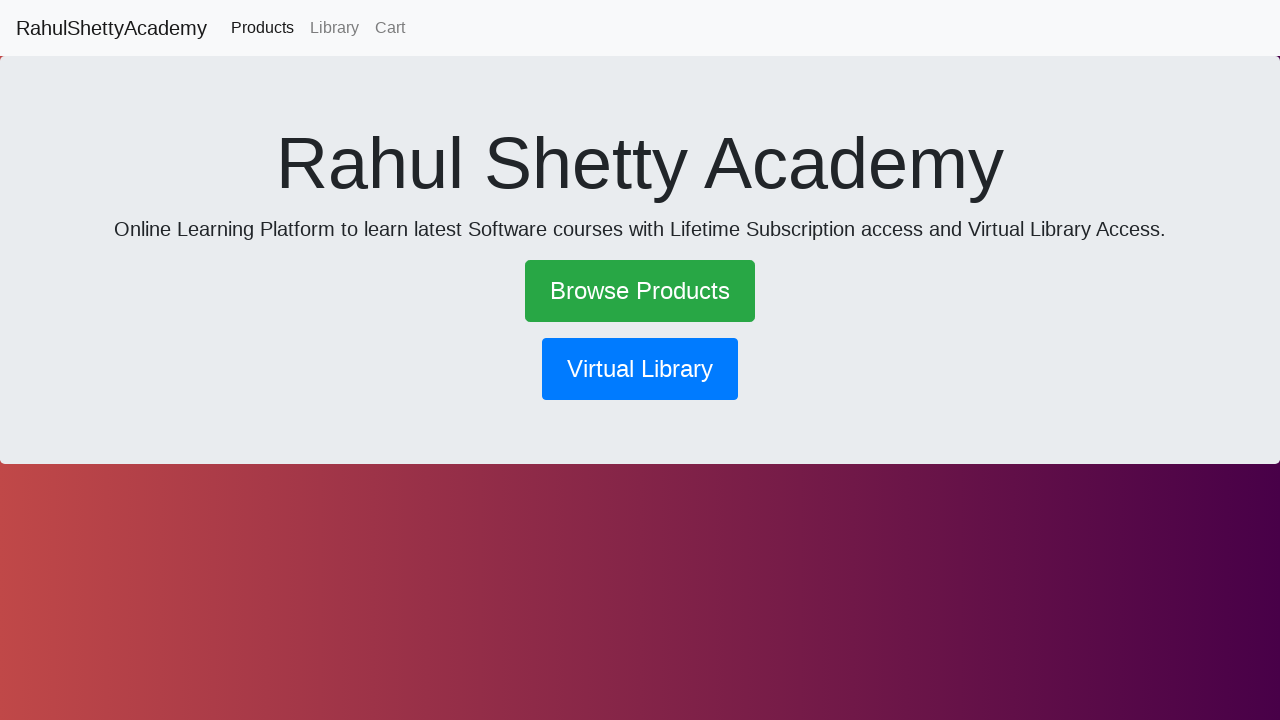

Set mobile viewport to 600x1000 pixels
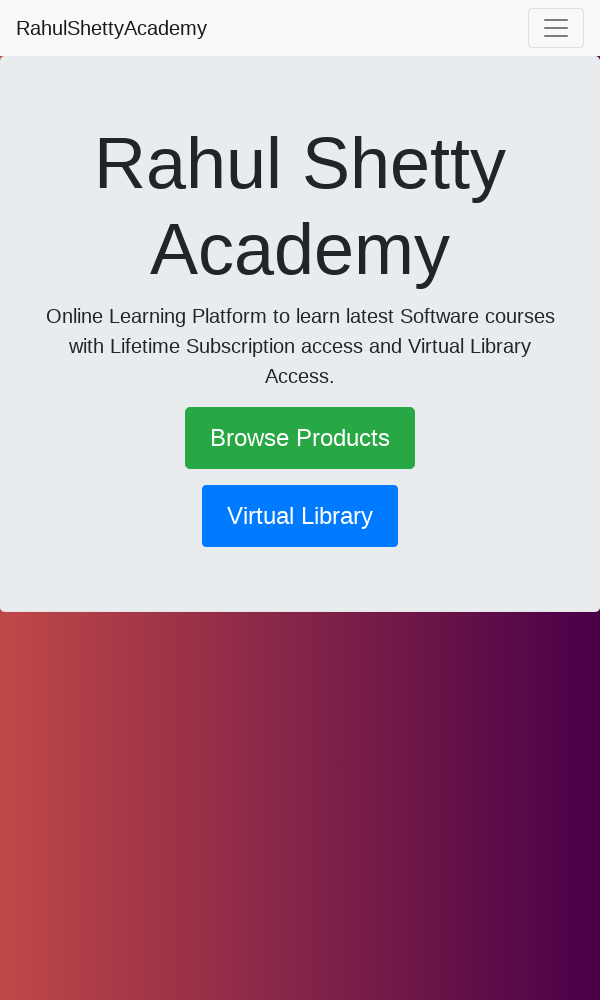

Clicked hamburger menu icon to open mobile navigation at (556, 28) on .navbar-toggler-icon
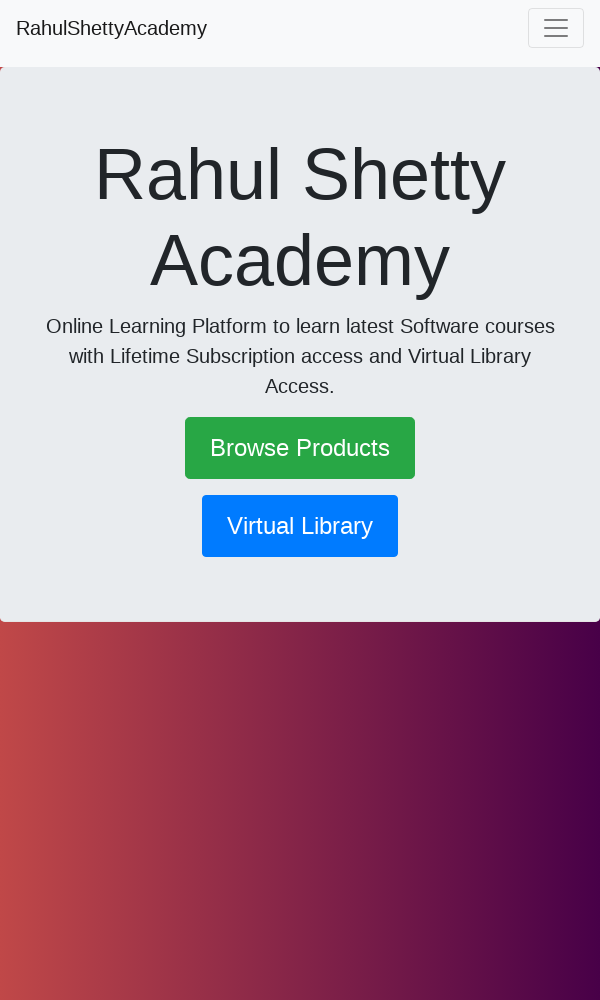

Waited 3 seconds for menu animation to complete
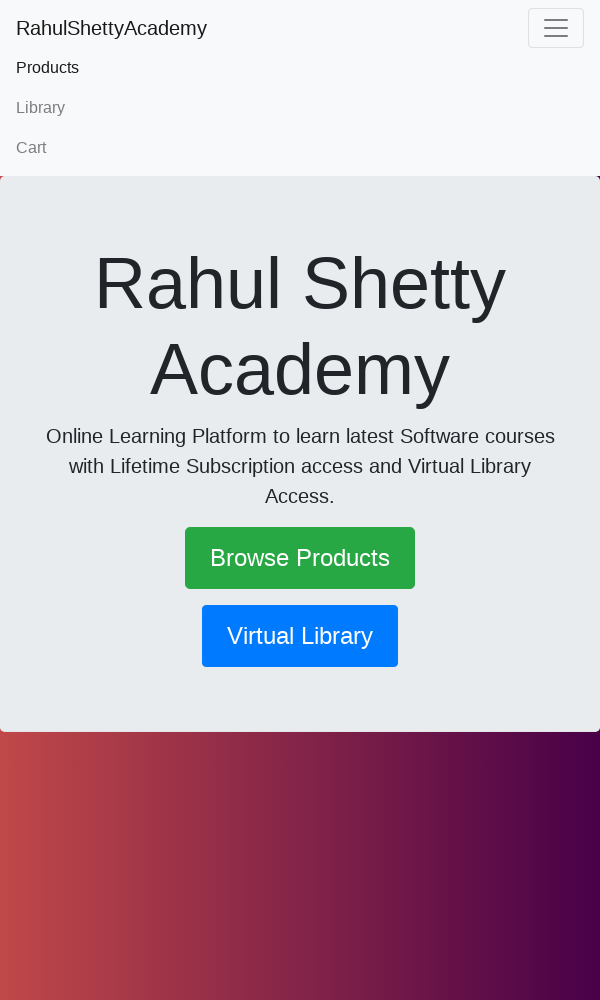

Clicked Library link in mobile menu to navigate to Library page at (300, 108) on text=Library
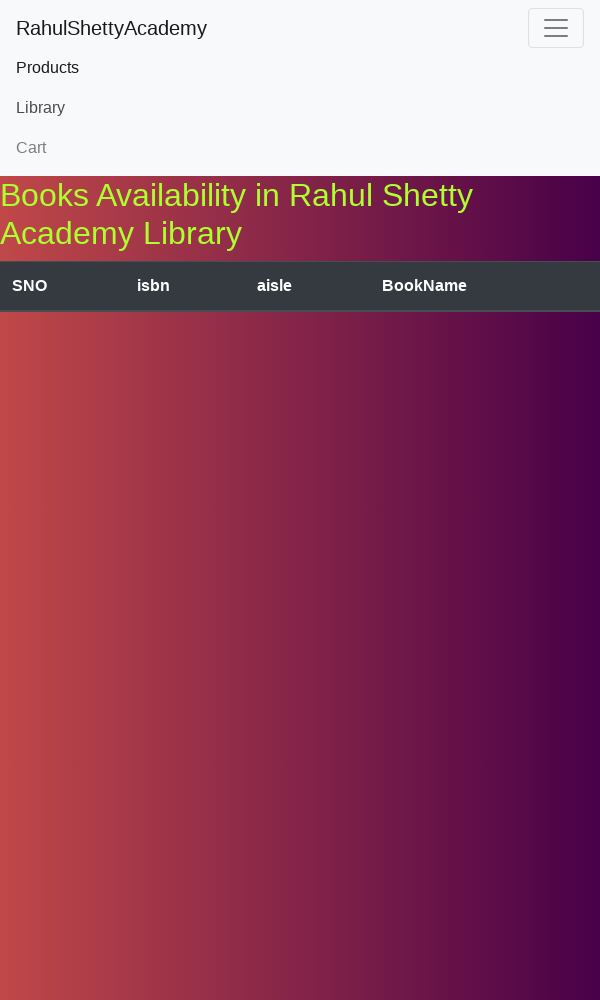

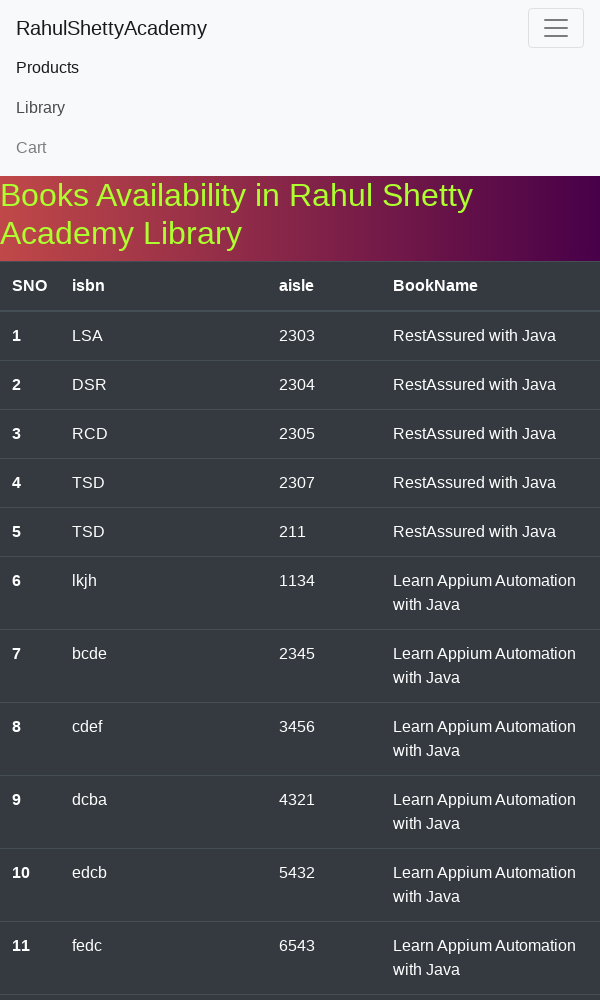